Tests JavaScript prompt dialog by clicking a button to trigger a prompt, entering text, accepting it, and verifying the result.

Starting URL: https://www.w3schools.com/js/tryit.asp?filename=tryjs_prompt

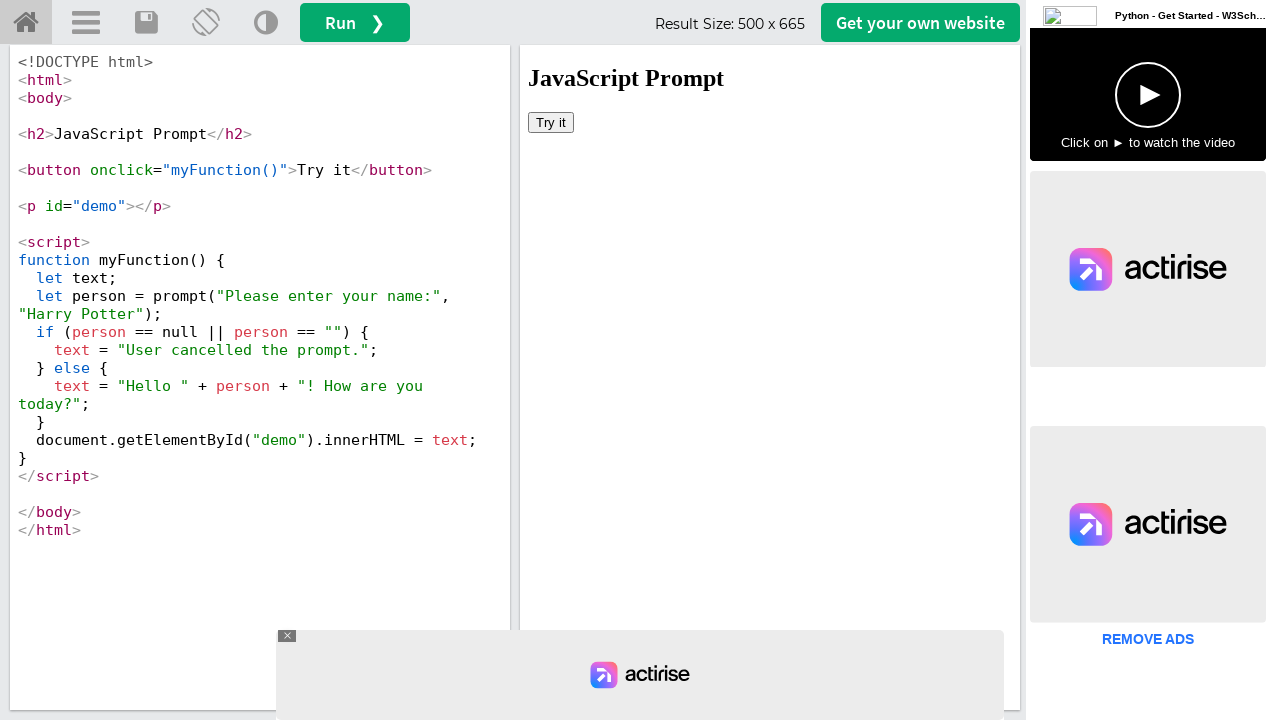

Set up dialog handler to accept prompt with text 'SW Test Academy'
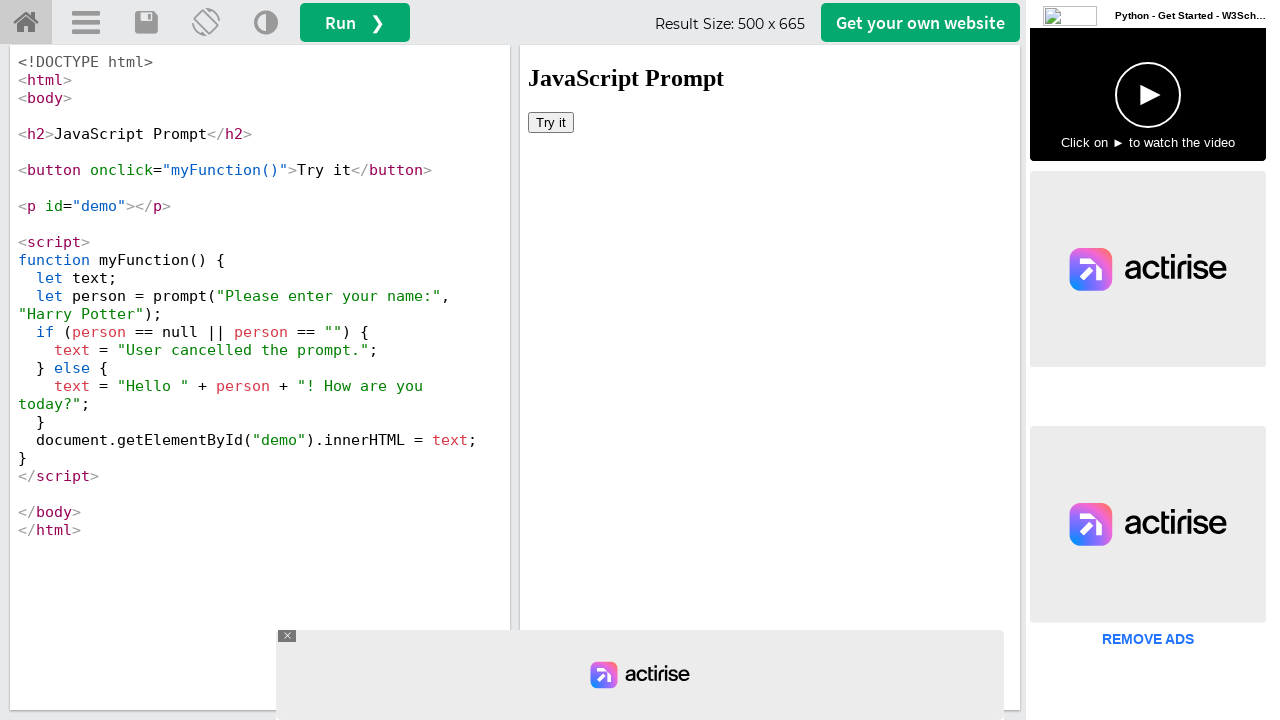

Located iframe containing the demo
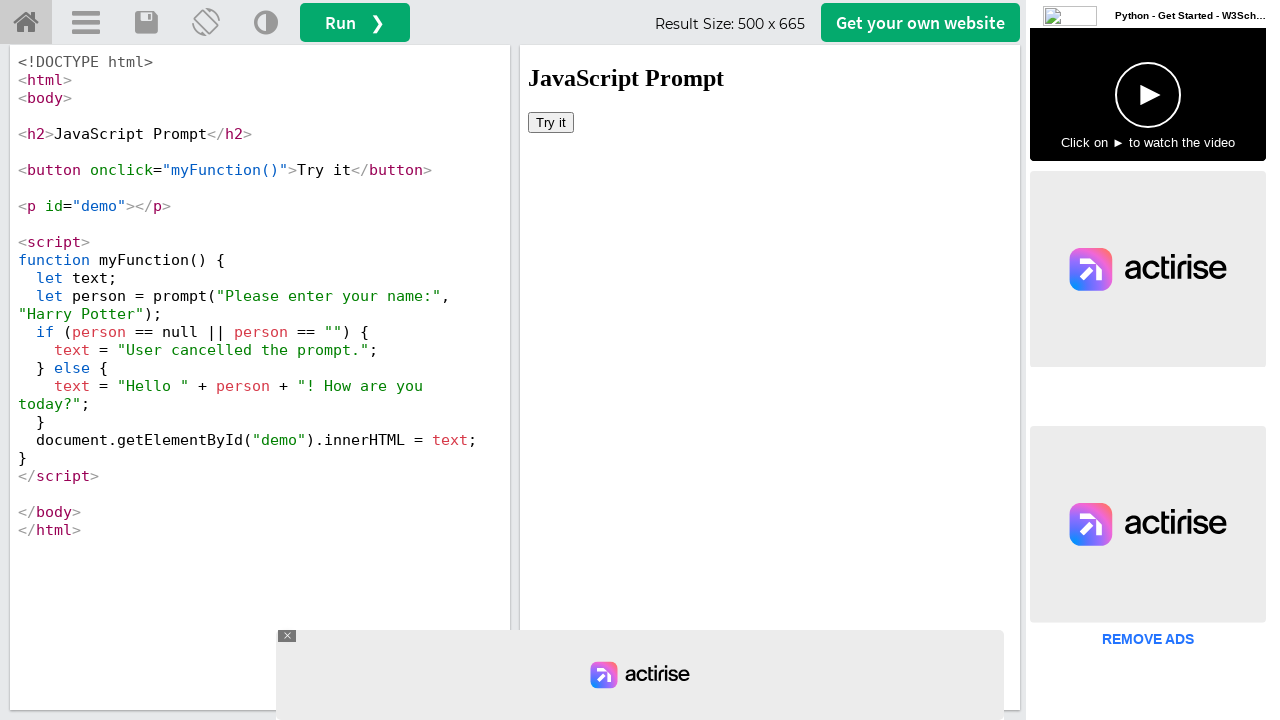

Clicked 'Try it' button to trigger JavaScript prompt dialog at (551, 122) on #iframeResult >> internal:control=enter-frame >> xpath=//button[contains(text(),
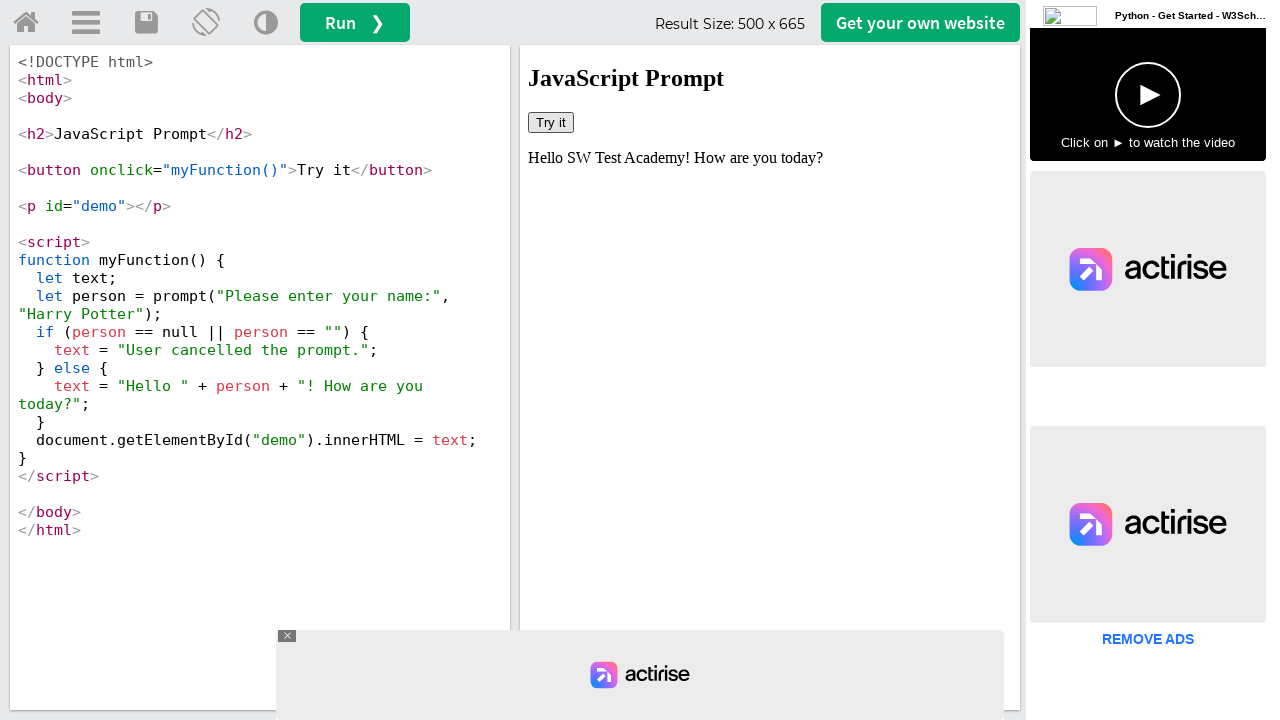

Waited 2000ms for result to update
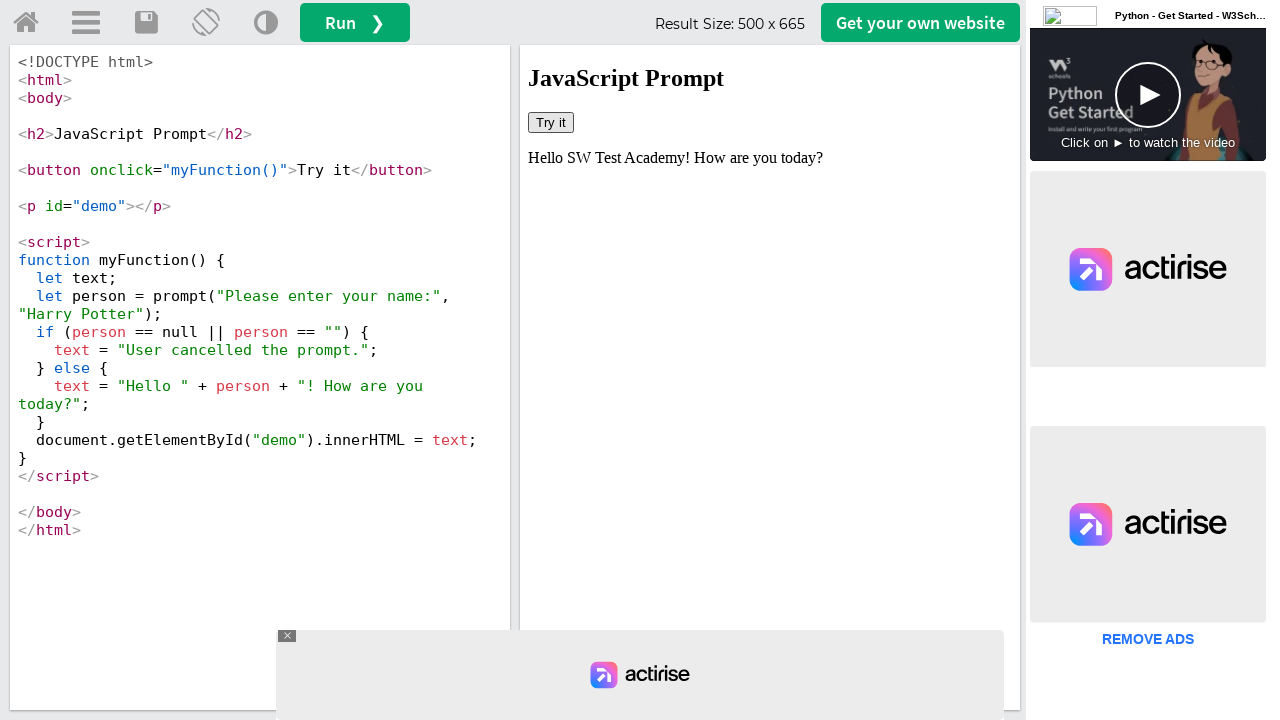

Located result element with id 'demo'
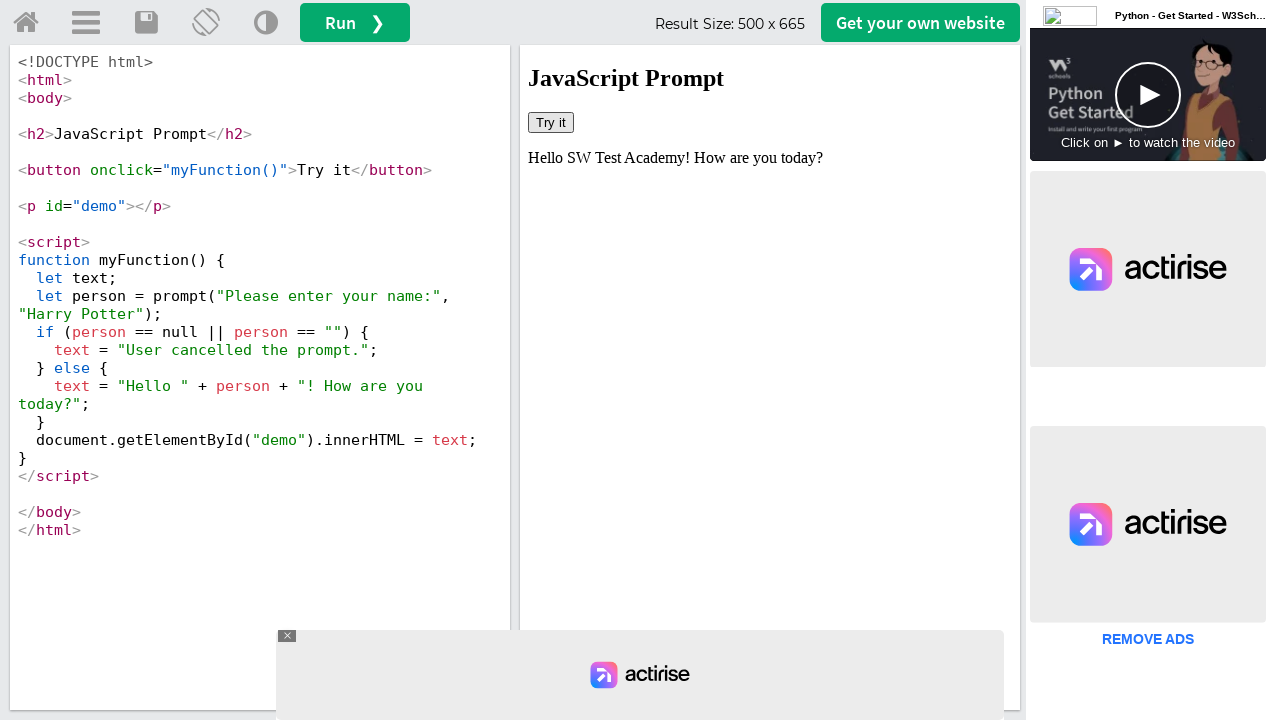

Result element is visible and ready
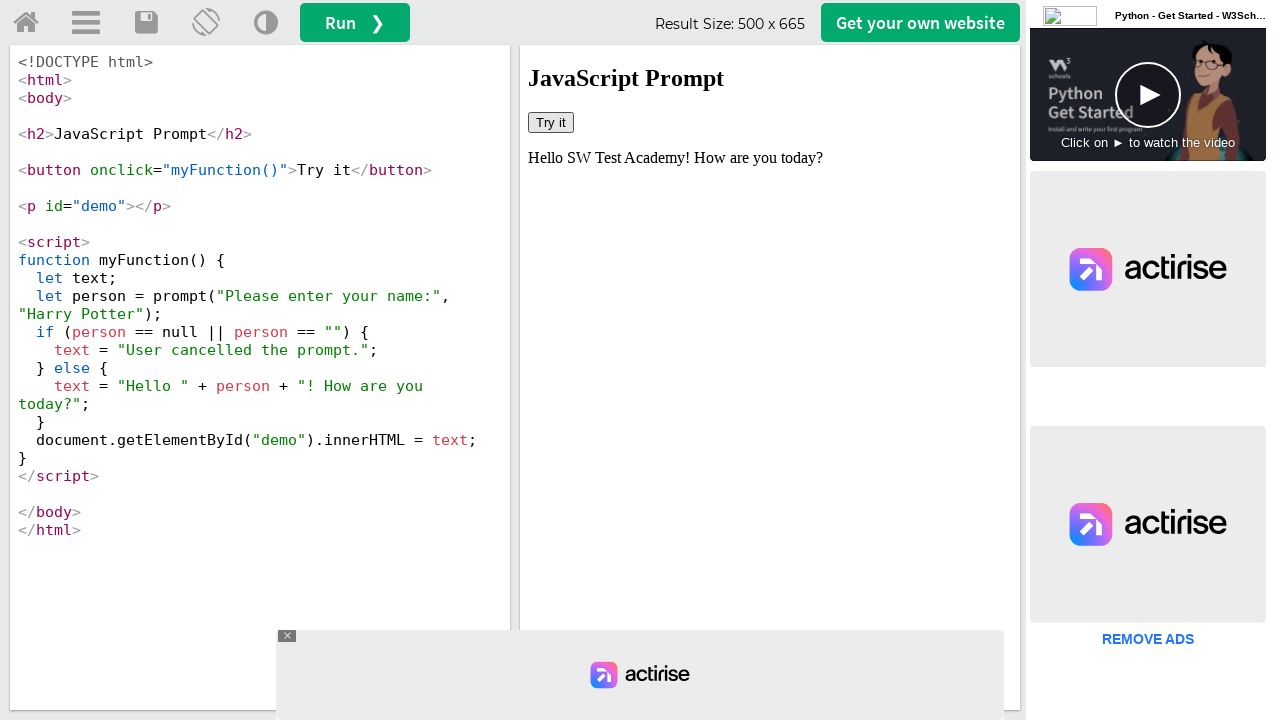

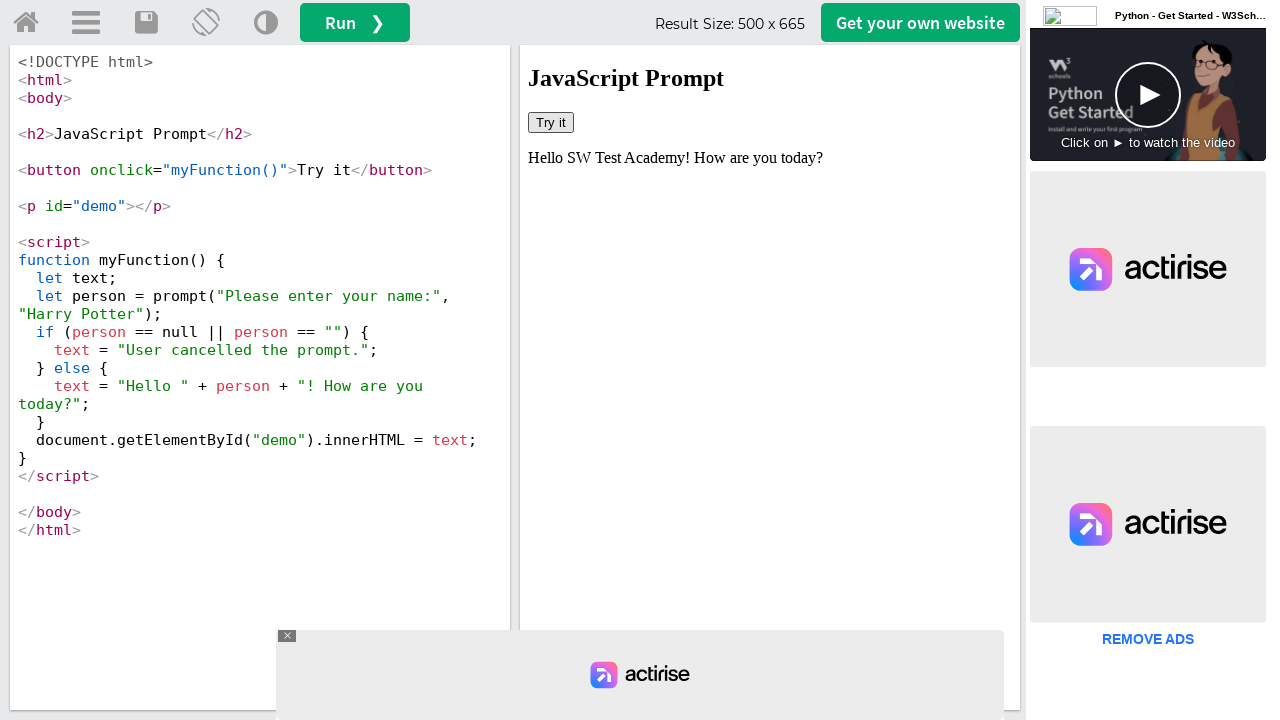